Clicks on the course list button on vnk.edu.vn website after handling any popup that appears

Starting URL: https://vnk.edu.vn/

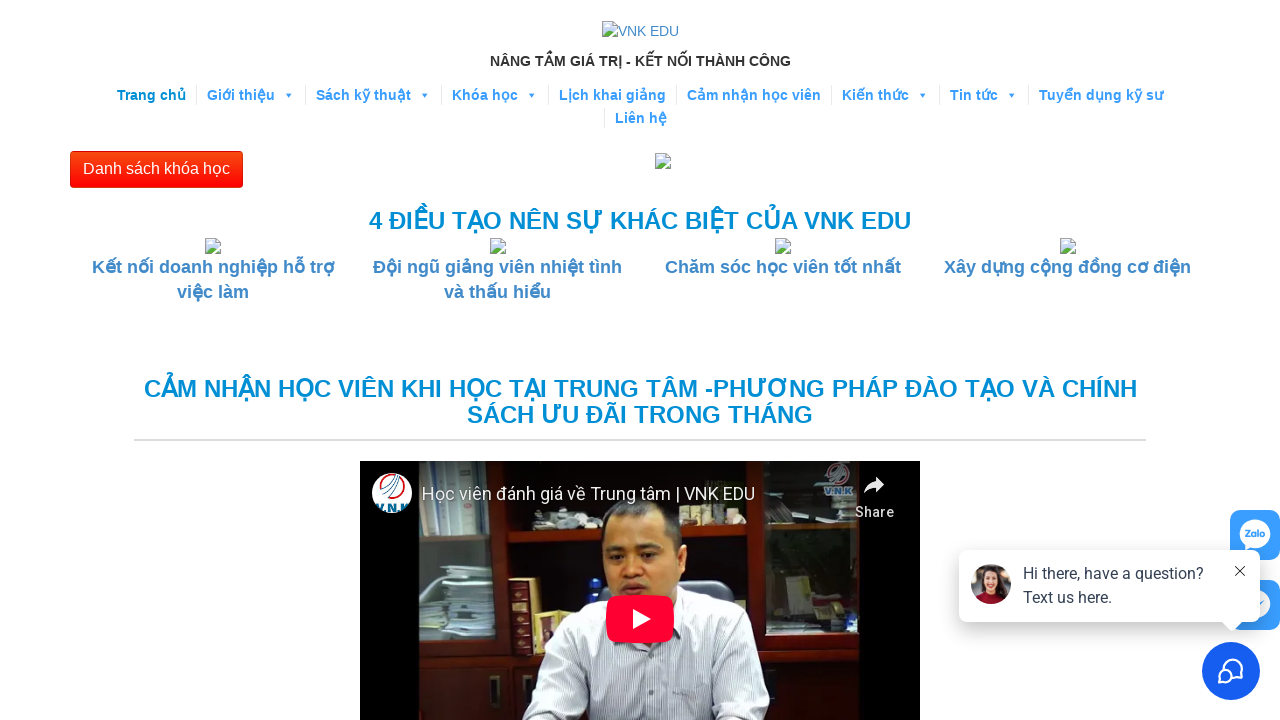

Clicked on course list button at (156, 170) on xpath=//button[text()='Danh sách khóa học']
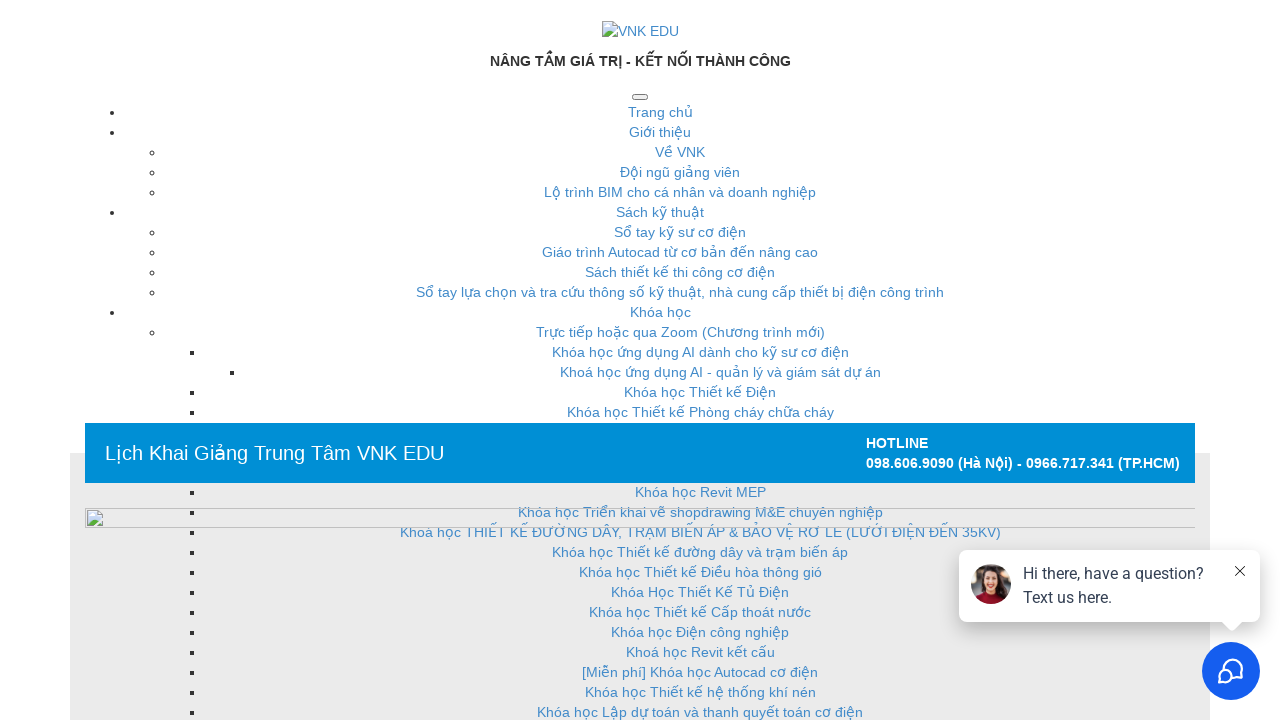

Course list content loaded successfully
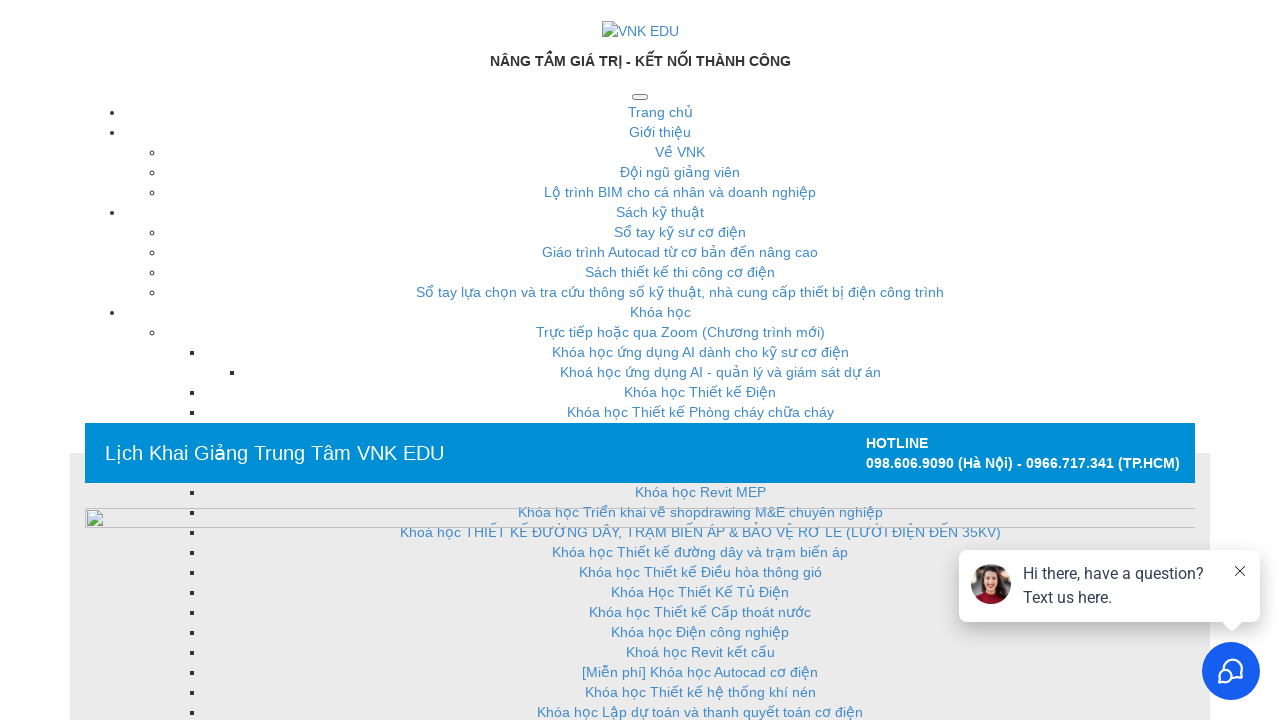

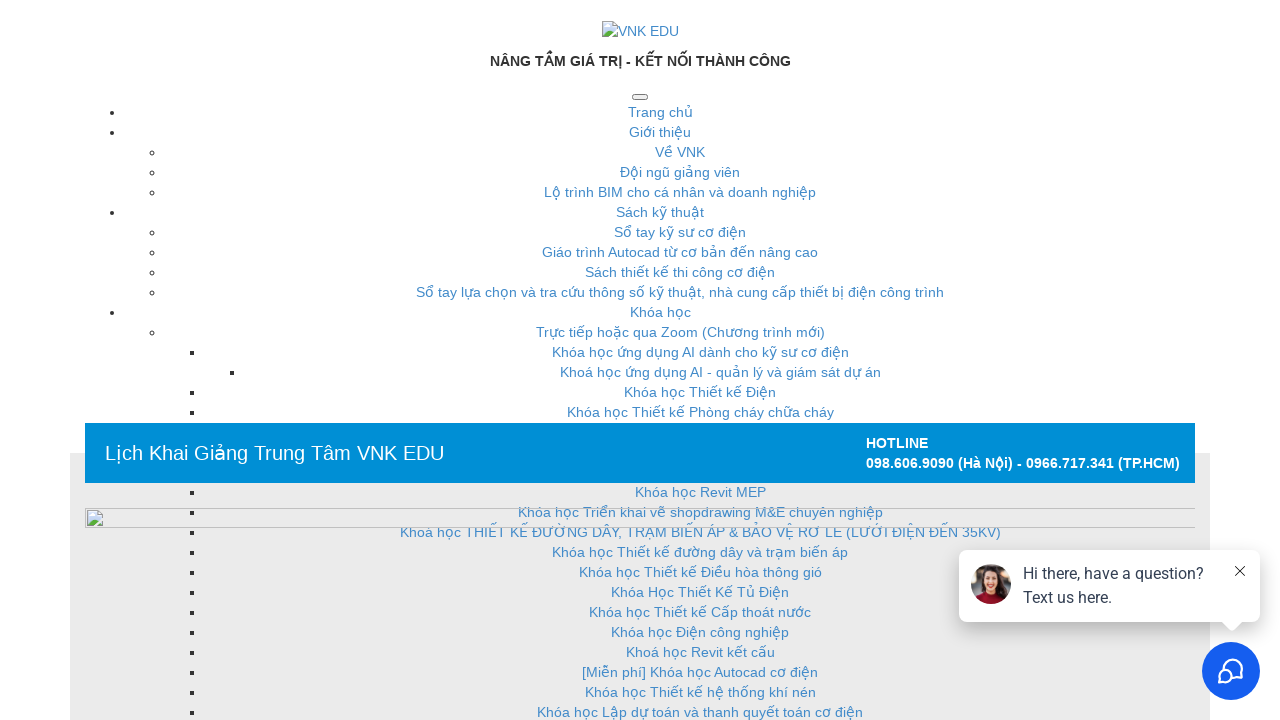